Tests navigation to the ProspectPortal product page by clicking on Products menu, opening a dropdown, and selecting ProspectPortal option.

Starting URL: https://www.entrata.com

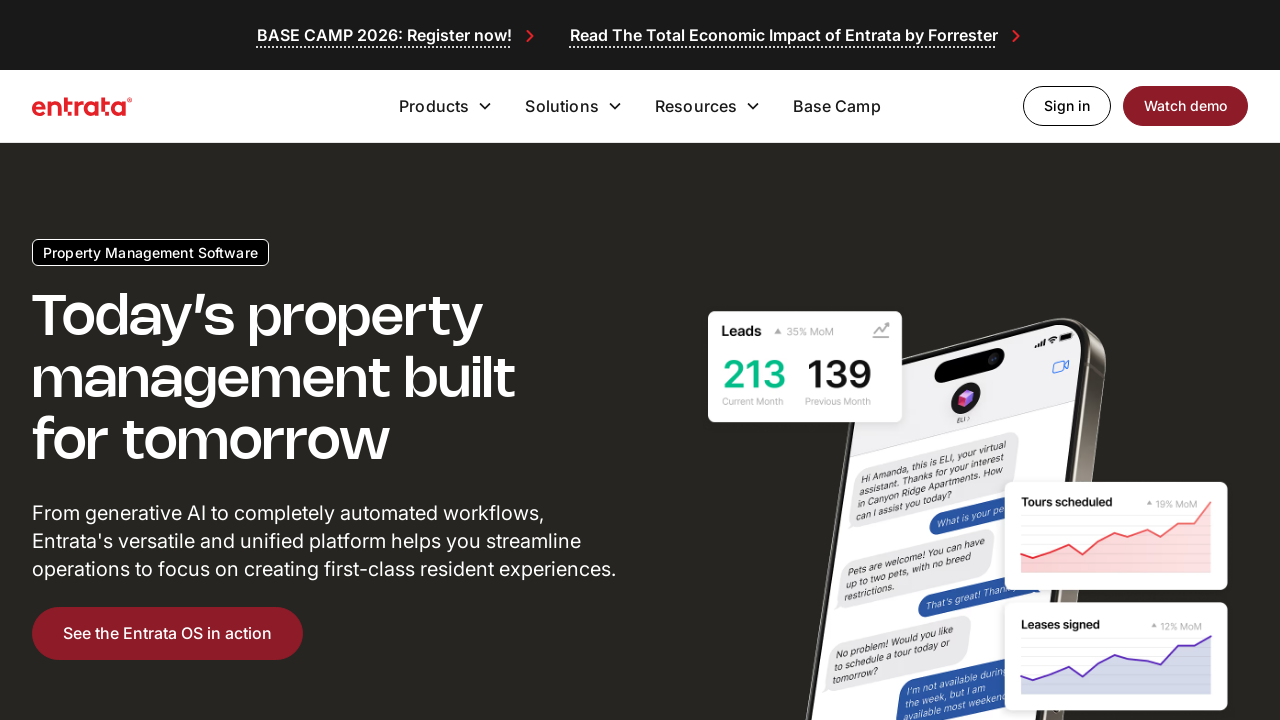

Clicked on Products menu item at (434, 106) on xpath=//*[text()='Products']
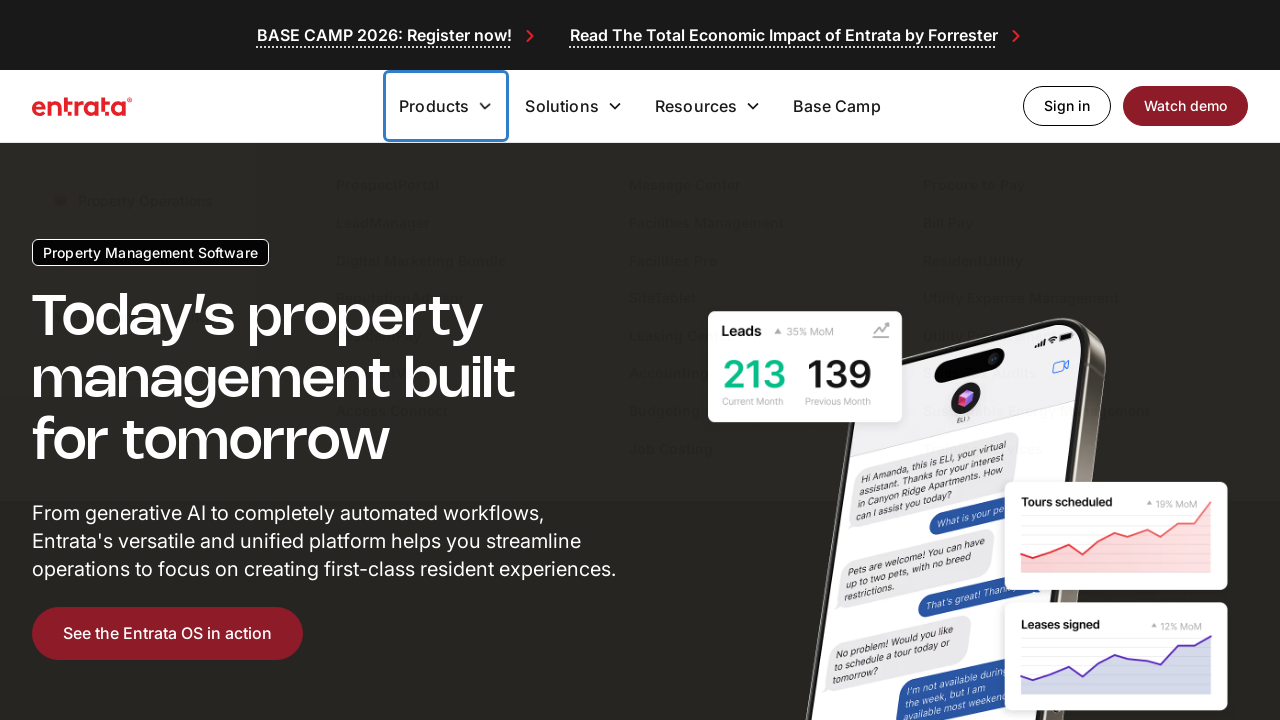

Clicked on dropdown toggle to open submenu at (446, 106) on #w-dropdown-toggle-0
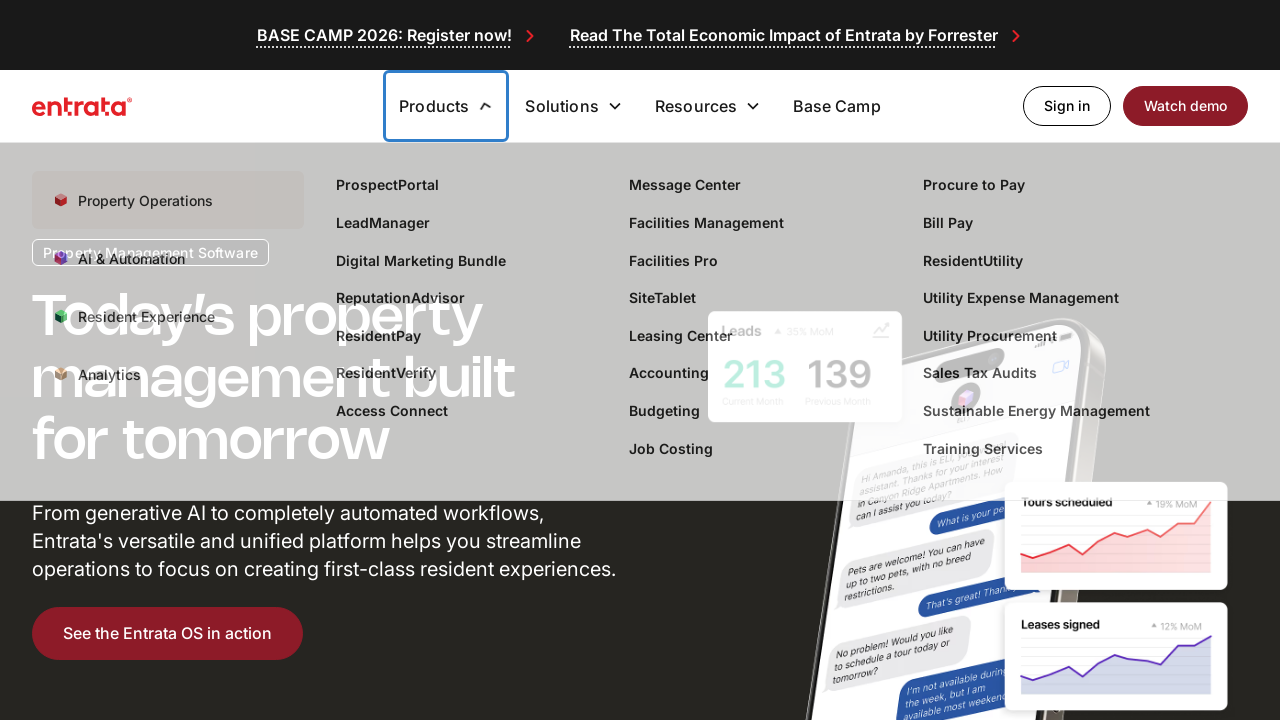

ProspectPortal option became visible in dropdown
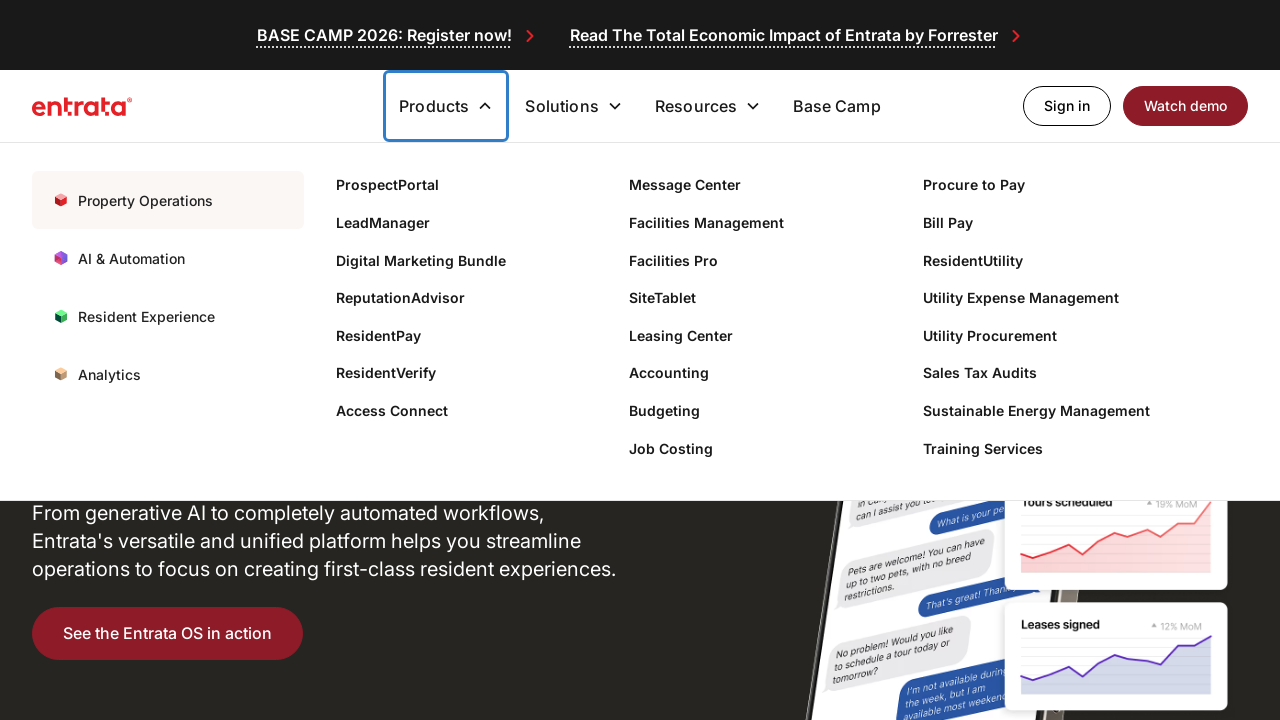

Clicked on ProspectPortal option at (388, 185) on xpath=(//*[text()='ProspectPortal'])[1]
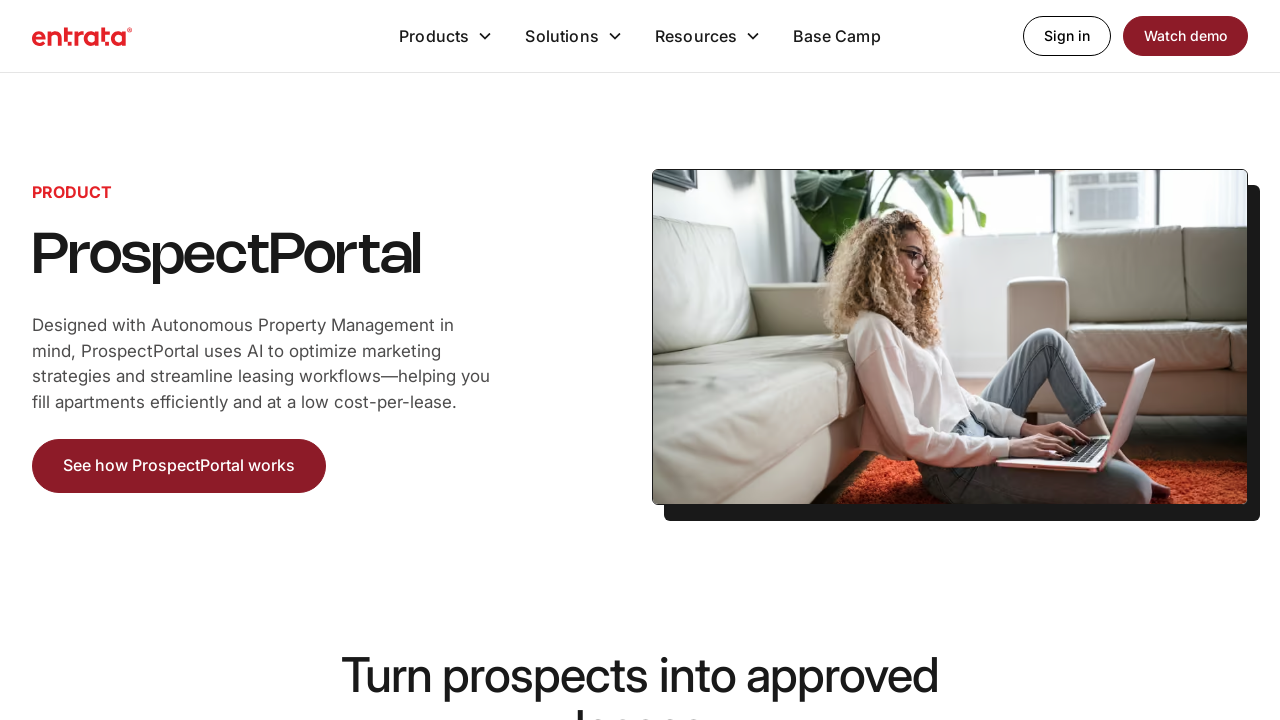

Successfully navigated to ProspectPortal product page
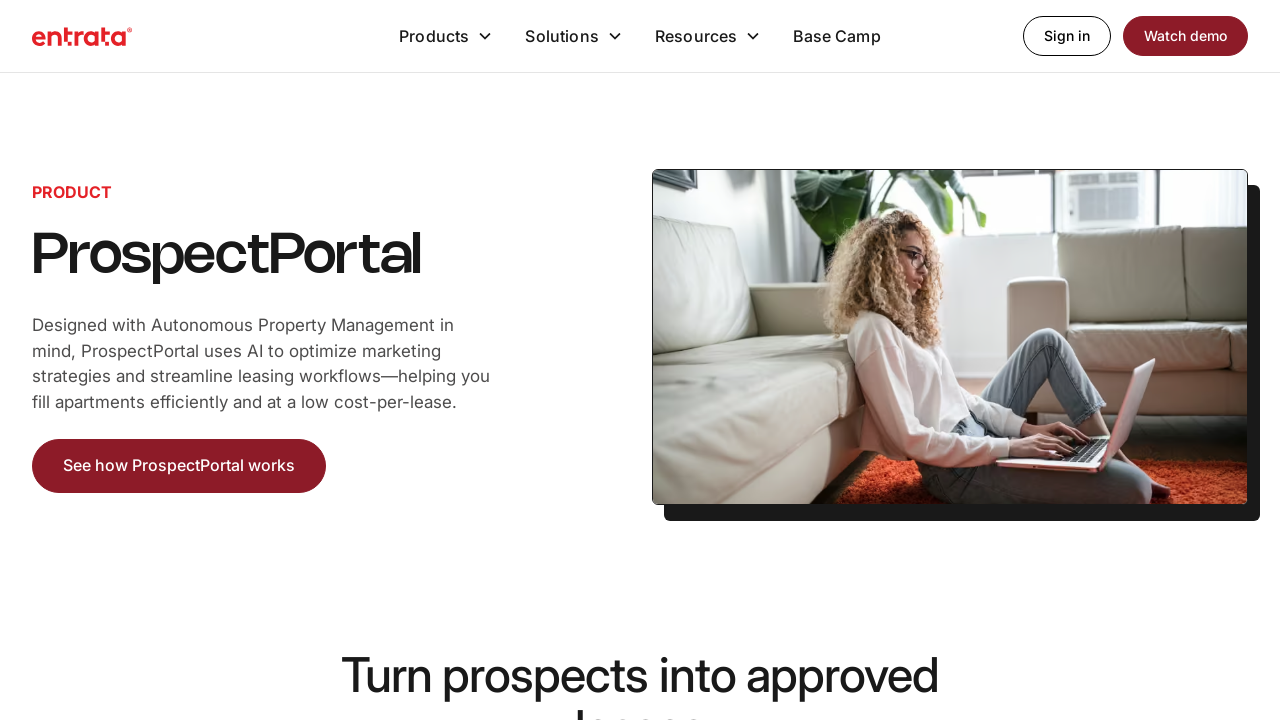

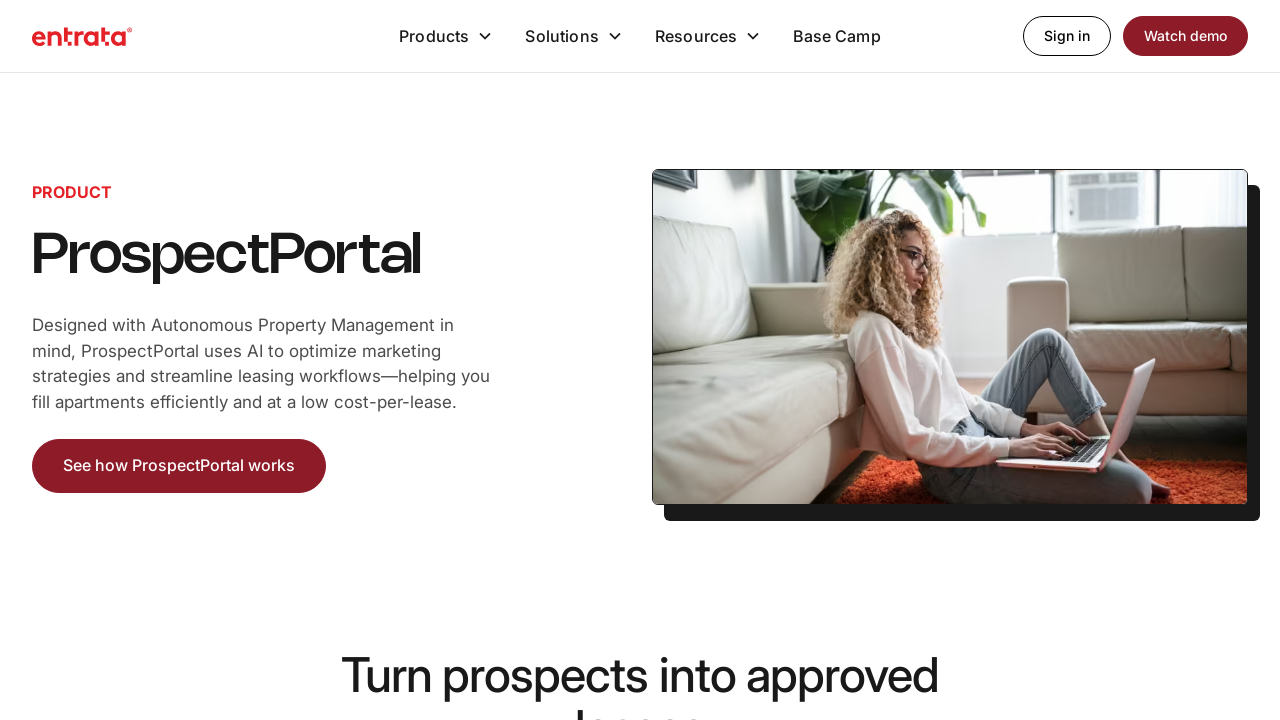